Tests scrolling functionality on the Selenium website by scrolling down 500 pixels and then clicking on a button element with a selenium-id class.

Starting URL: https://www.selenium.dev/

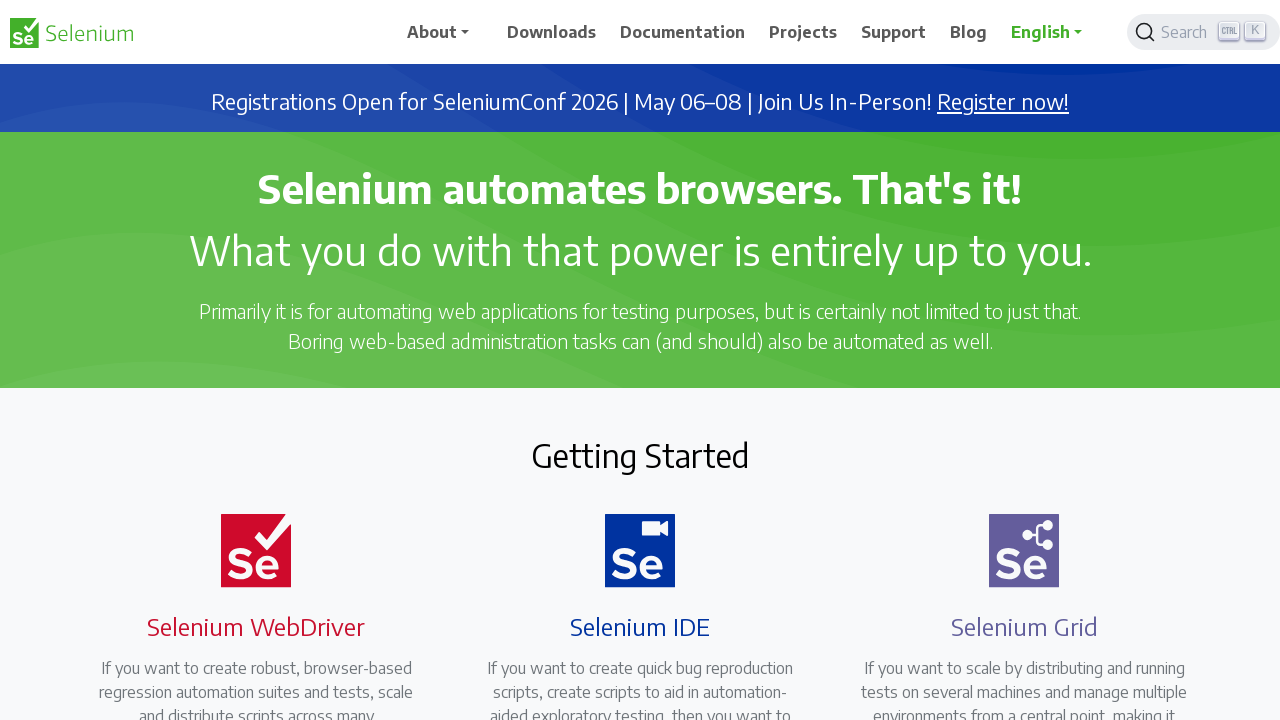

Scrolled down 500 pixels on the Selenium website
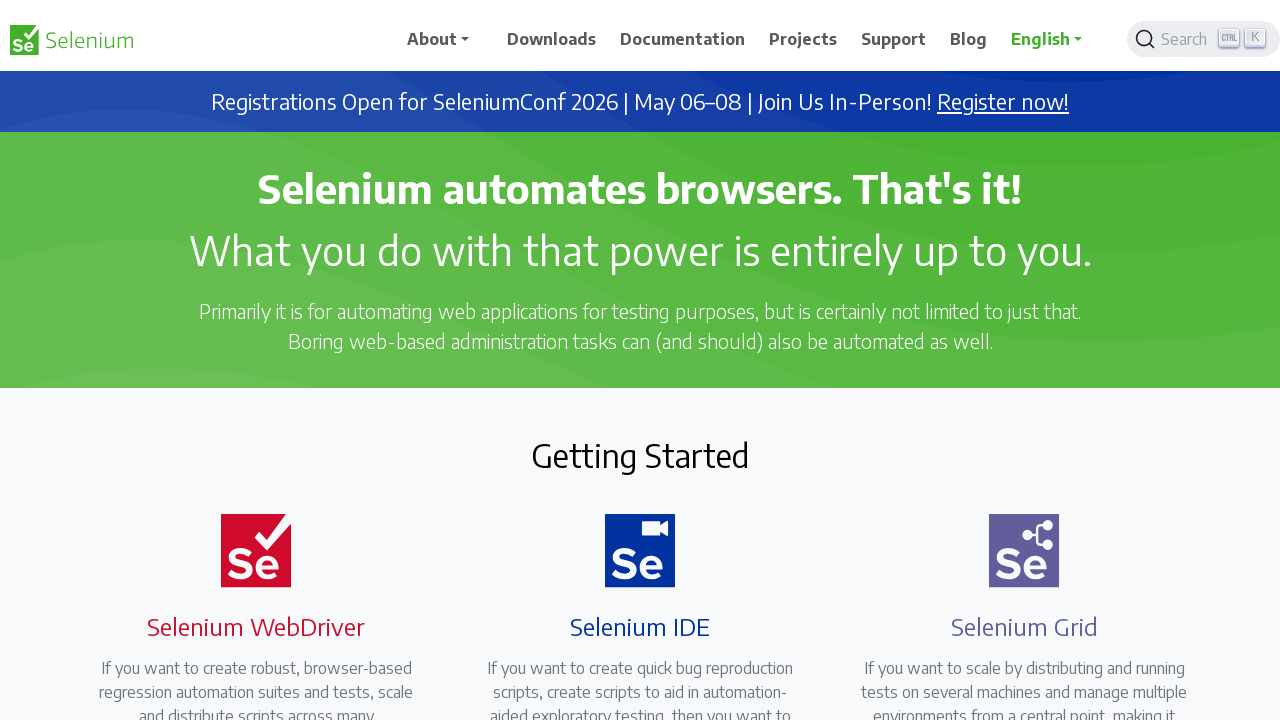

Waited 1 second for scroll animation to complete
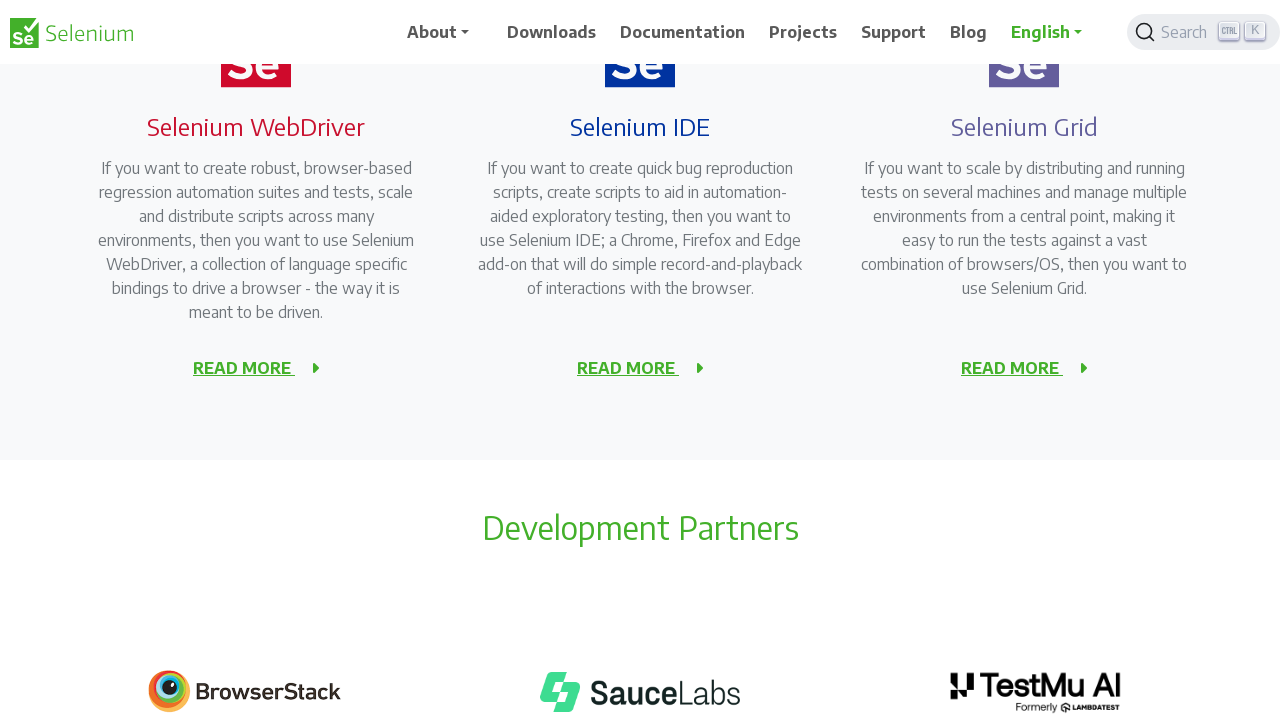

Clicked button element with selenium-id class at (628, 368) on a[class*='selenium-id']
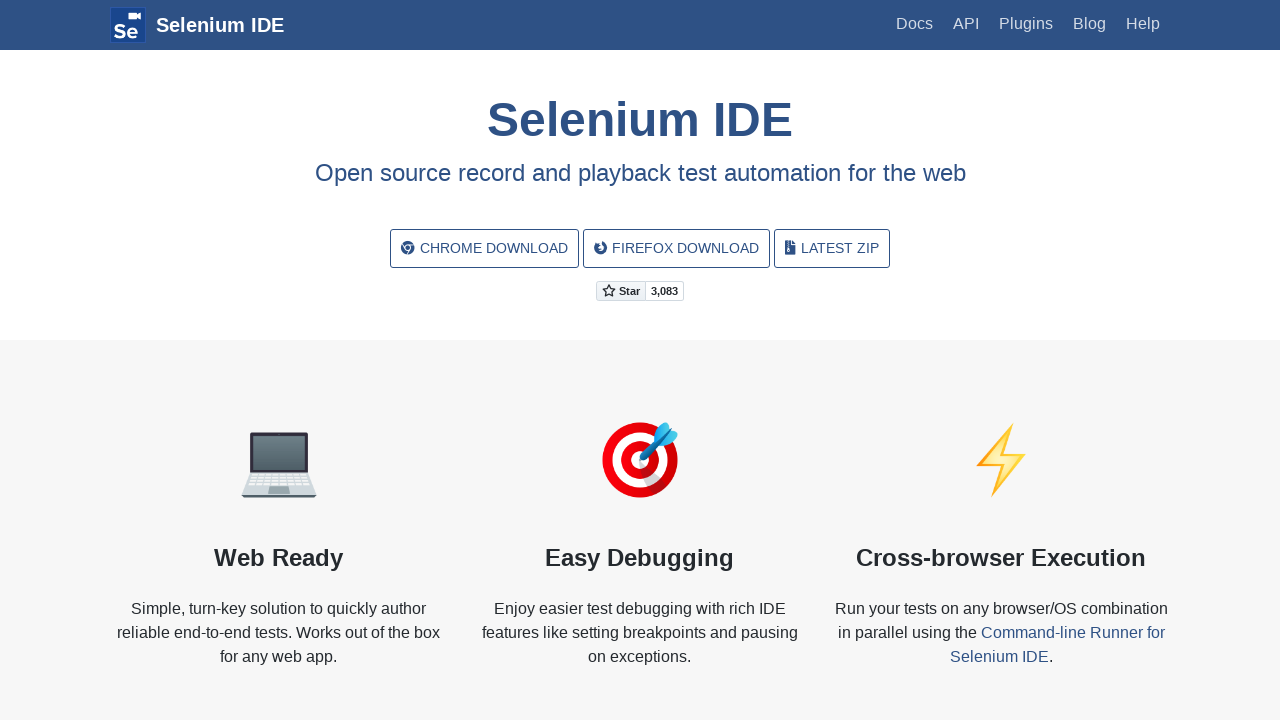

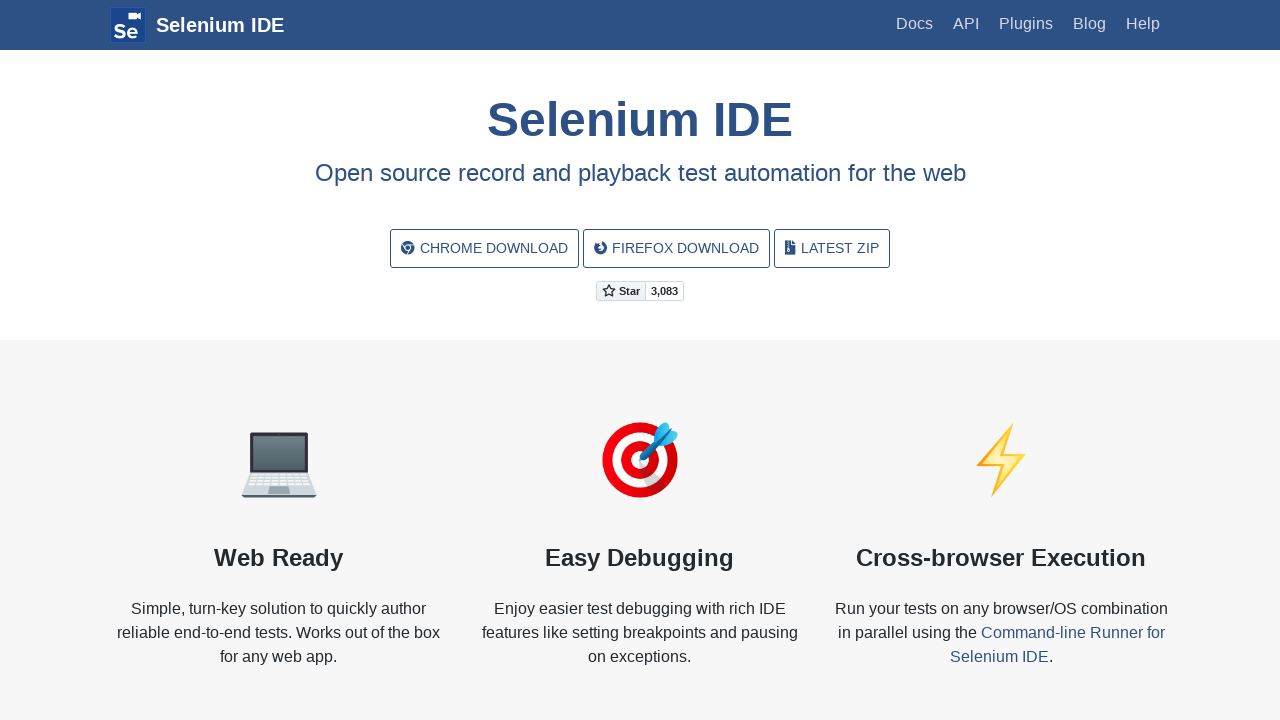